Tests multiple window handling by clicking a link multiple times to open new windows and then retrieving window handles

Starting URL: https://the-internet.herokuapp.com/windows

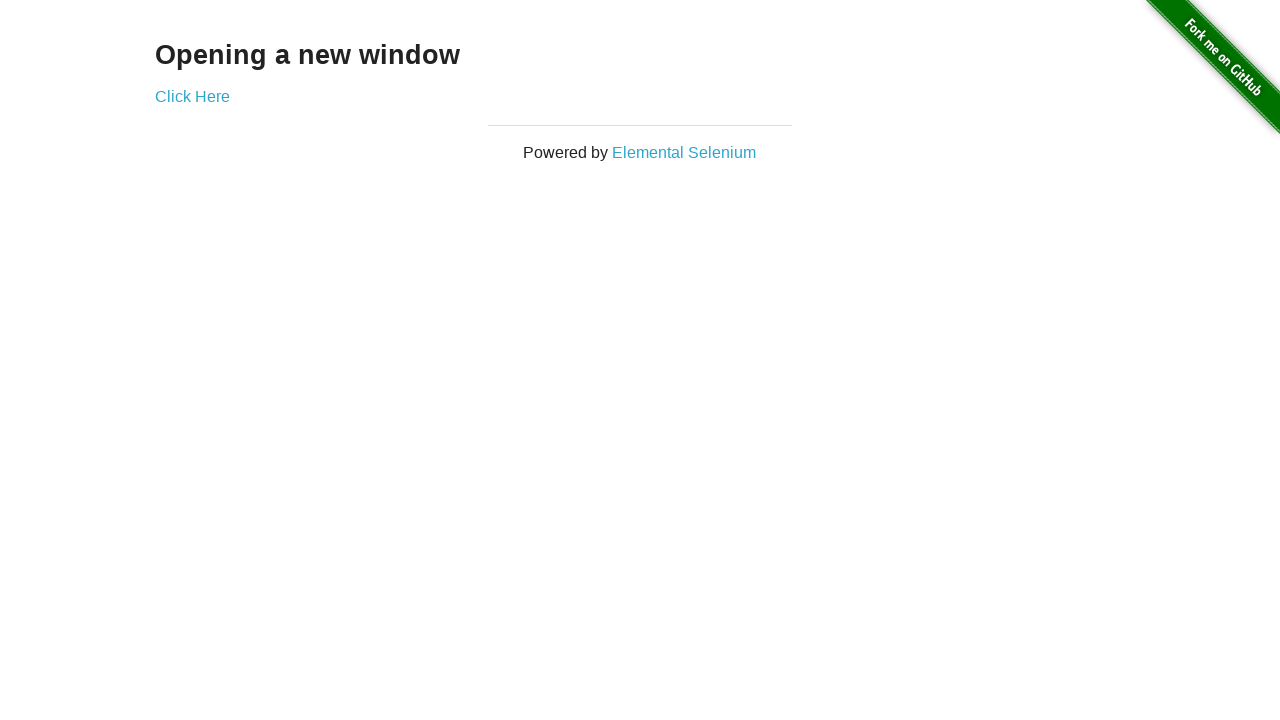

Located the 'Click Here' link
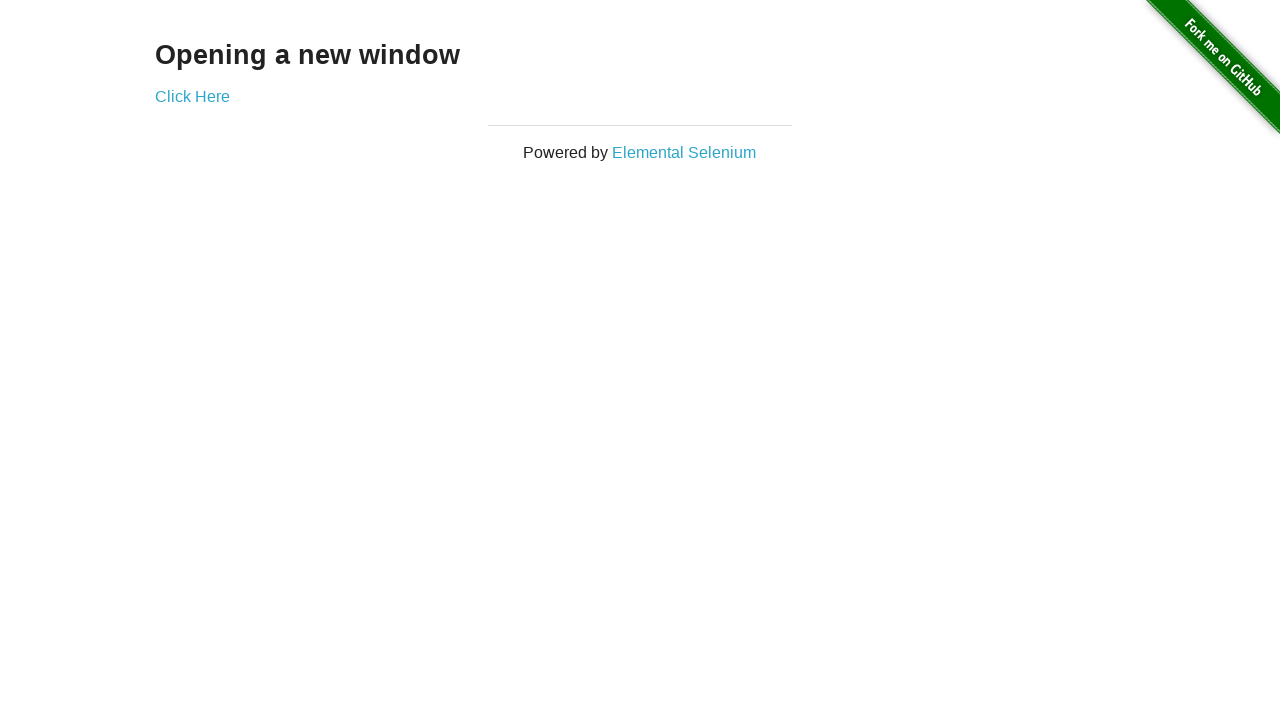

Clicked 'Click Here' link to open first new window at (192, 96) on xpath=//a[text()='Click Here']
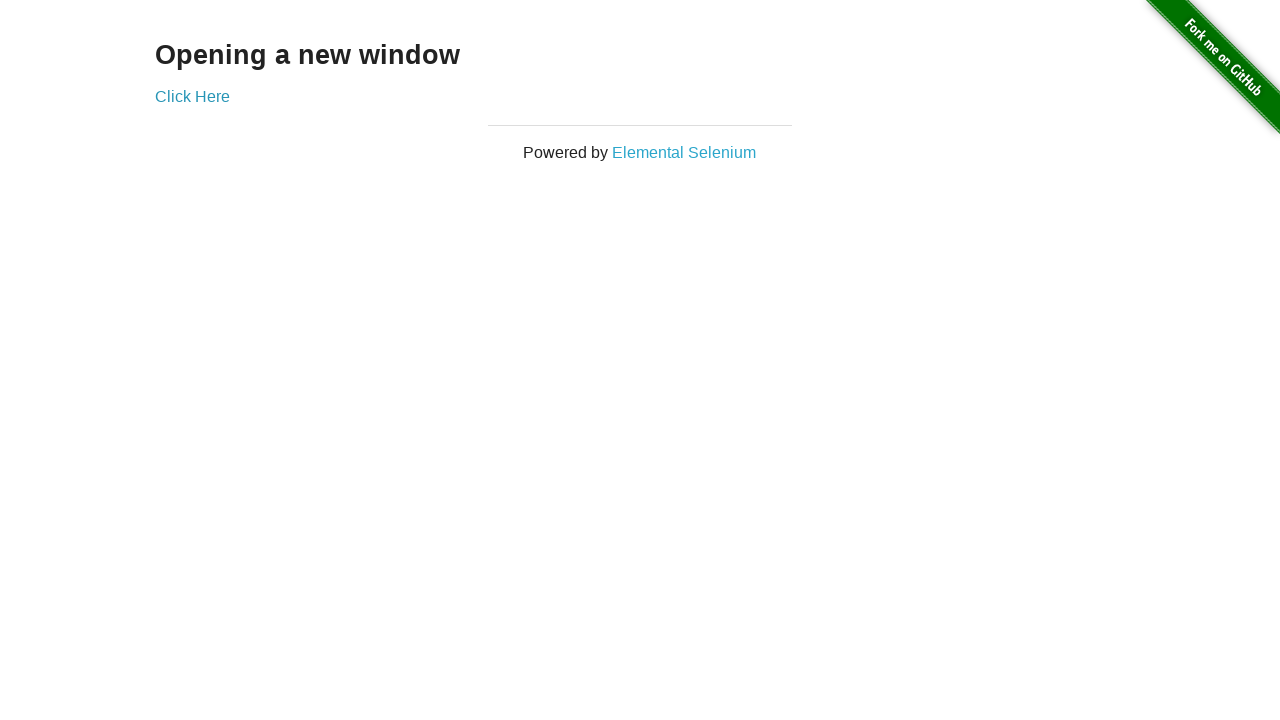

Clicked 'Click Here' link to open second new window at (192, 96) on xpath=//a[text()='Click Here']
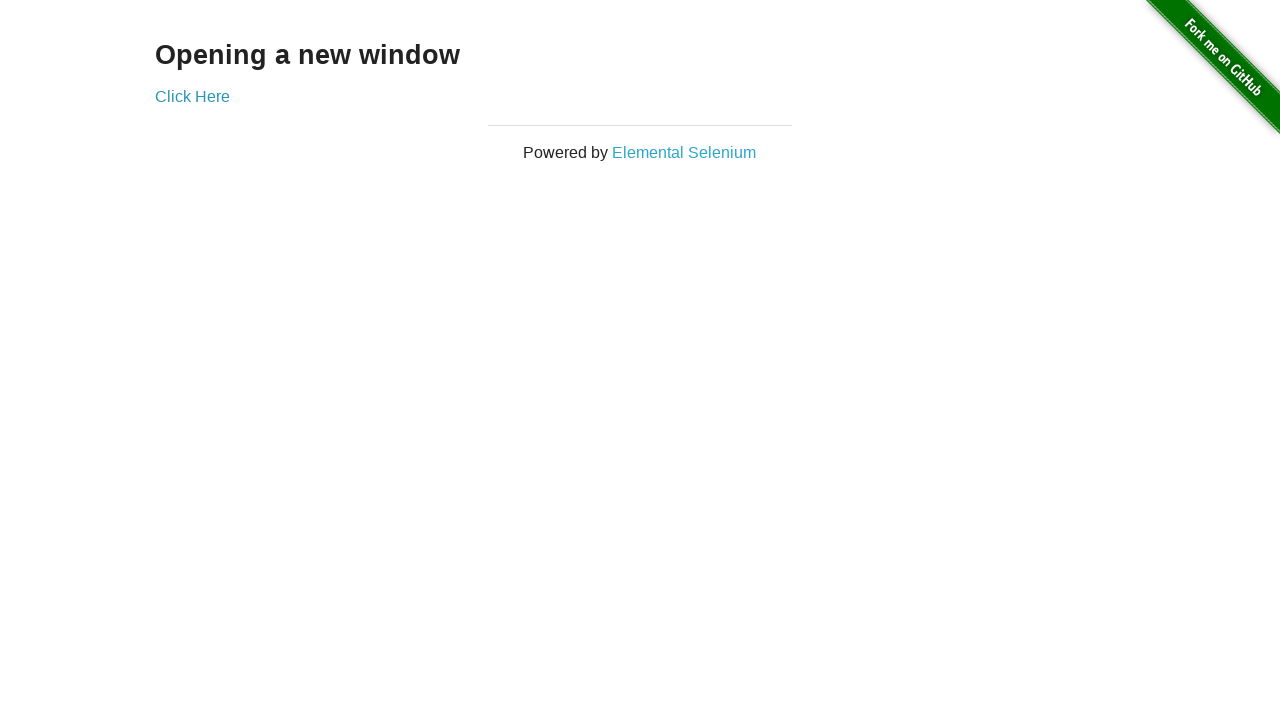

Clicked 'Click Here' link to open third new window at (192, 96) on xpath=//a[text()='Click Here']
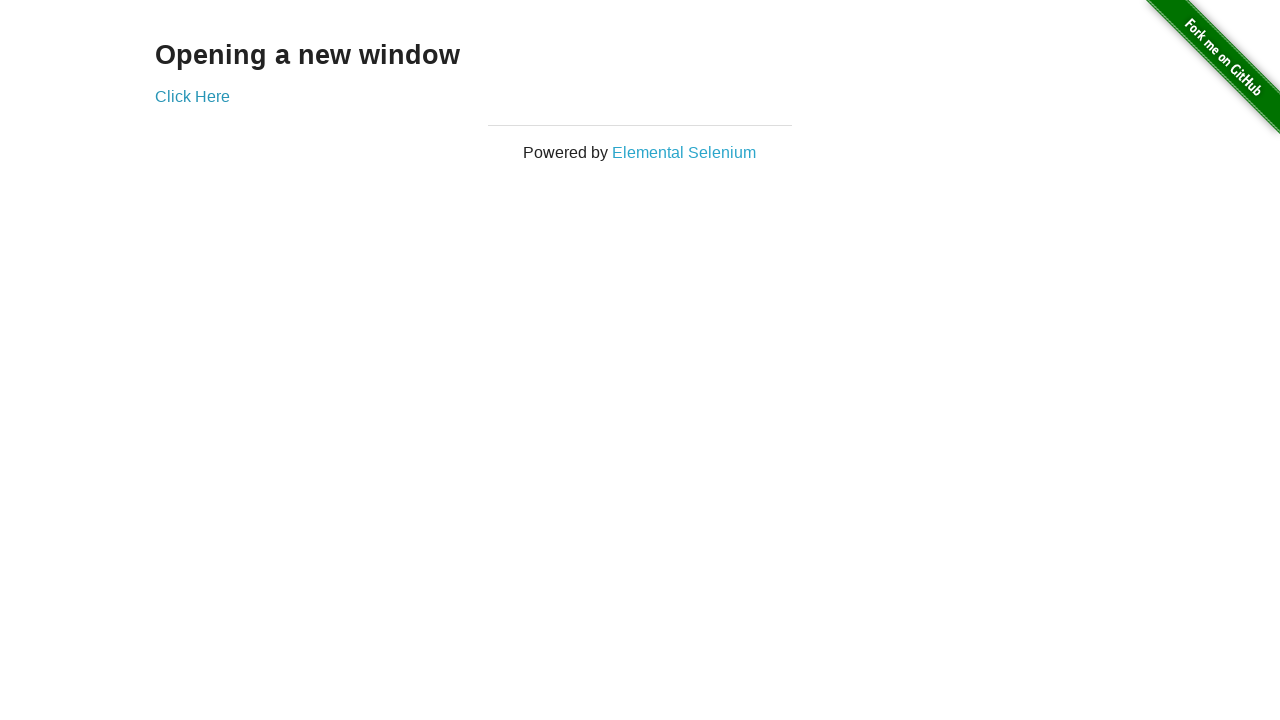

Clicked 'Click Here' link to open fourth new window at (192, 96) on xpath=//a[text()='Click Here']
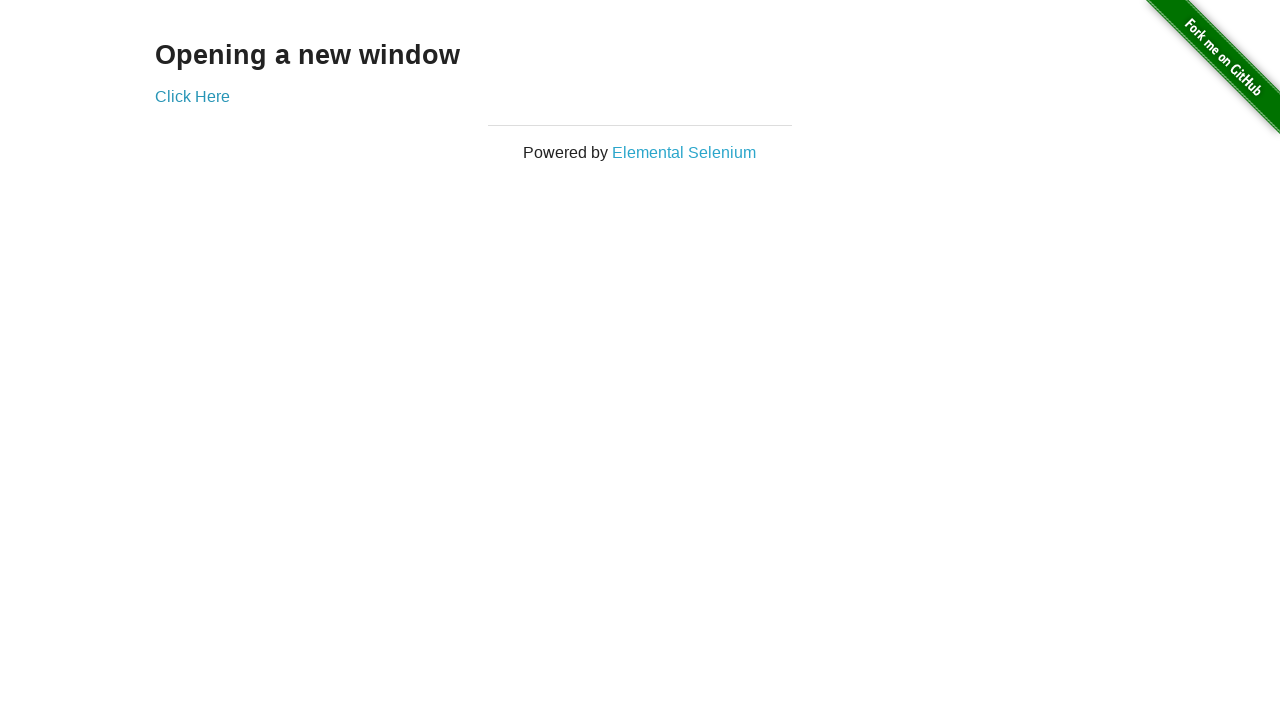

Retrieved all open windows/pages - Total windows open: 5
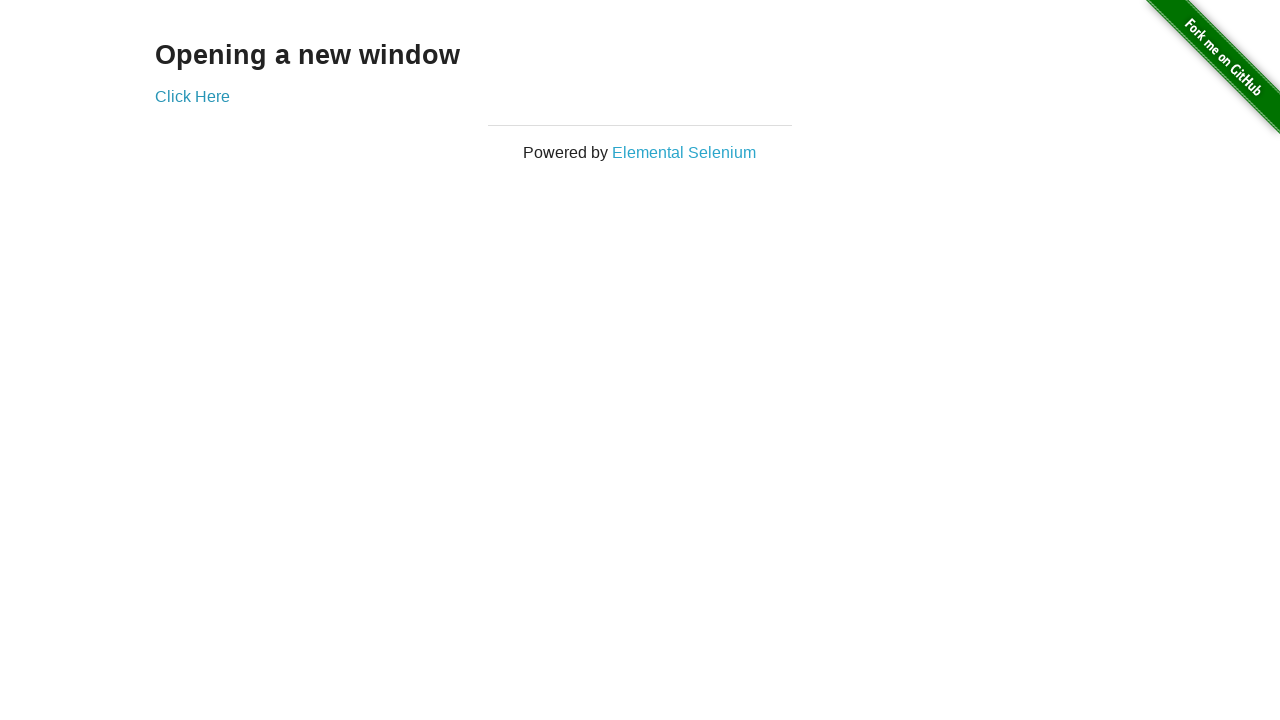

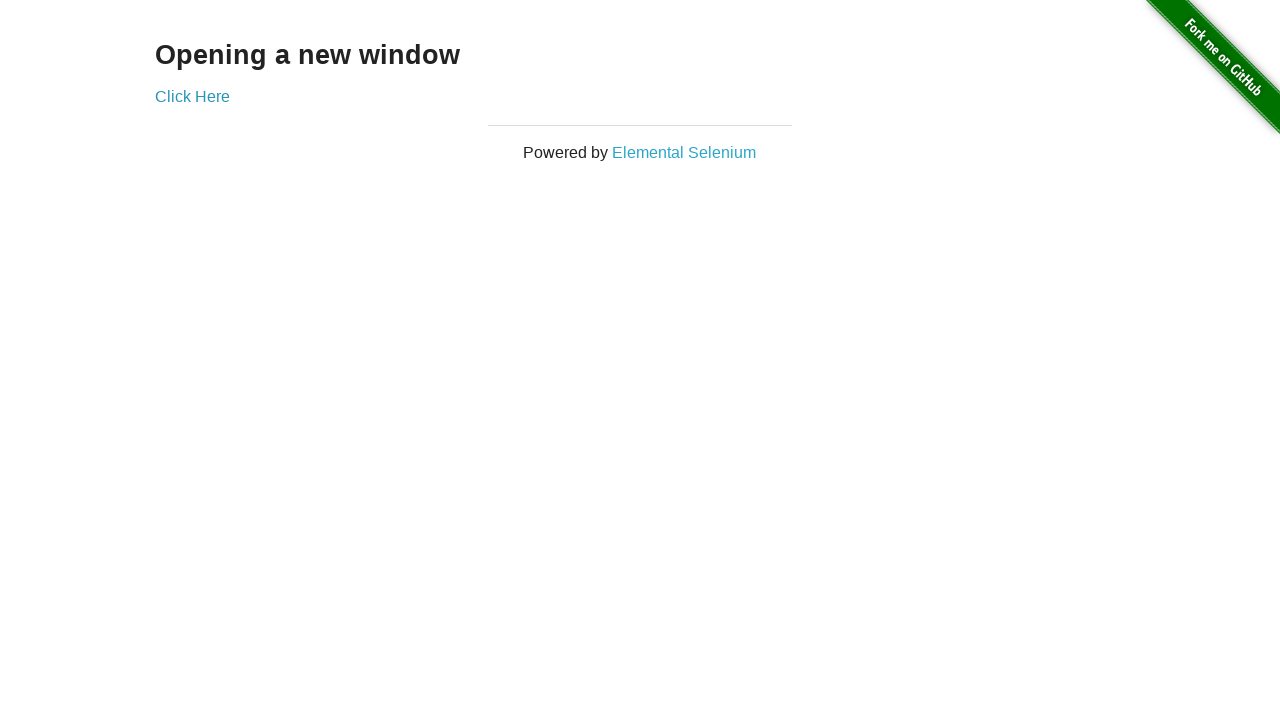